Solves a mathematical challenge by retrieving a value from an element attribute, calculating the result, and submitting the form with checkbox and radio button selections

Starting URL: http://suninjuly.github.io/get_attribute.html

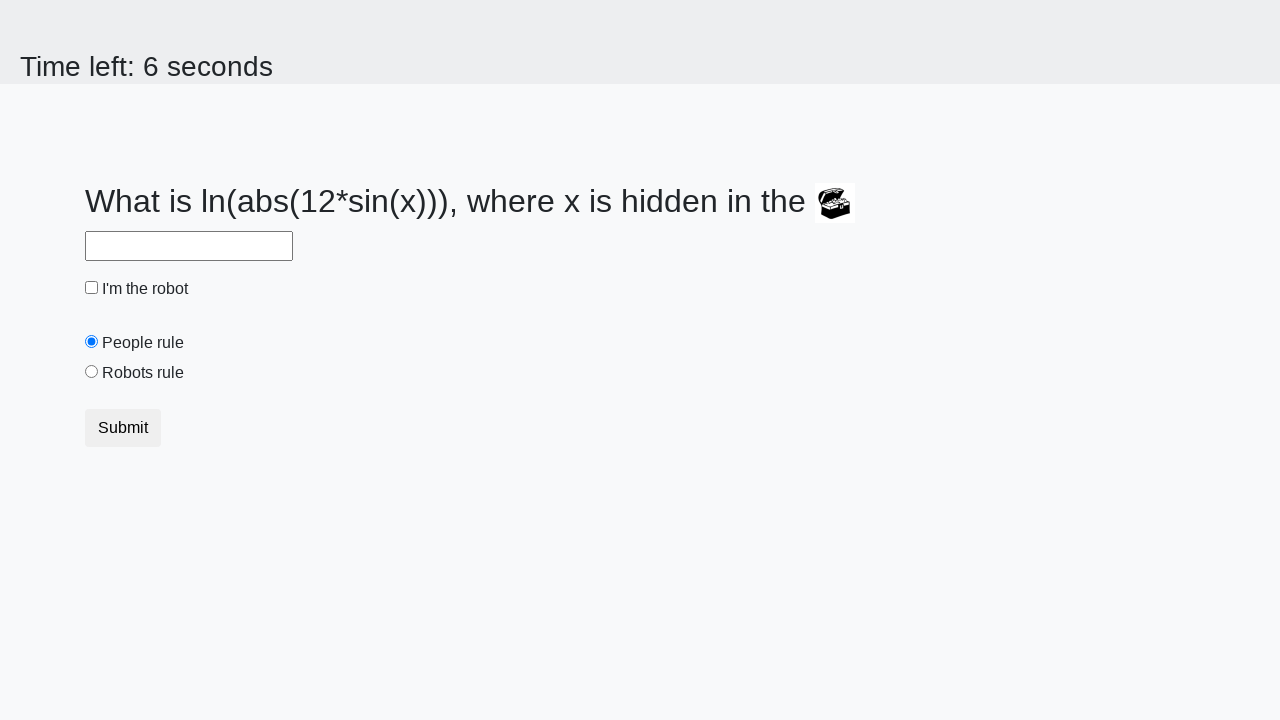

Located treasure element with valuex attribute
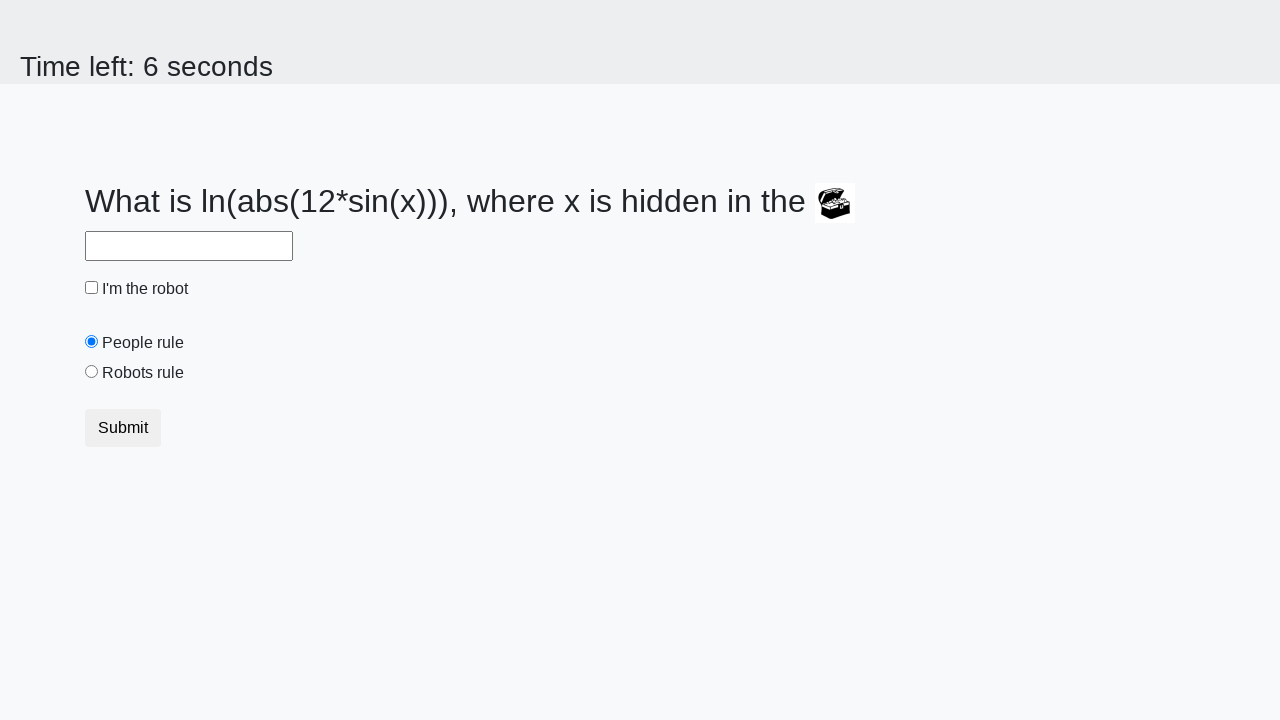

Retrieved valuex attribute from treasure element: 296
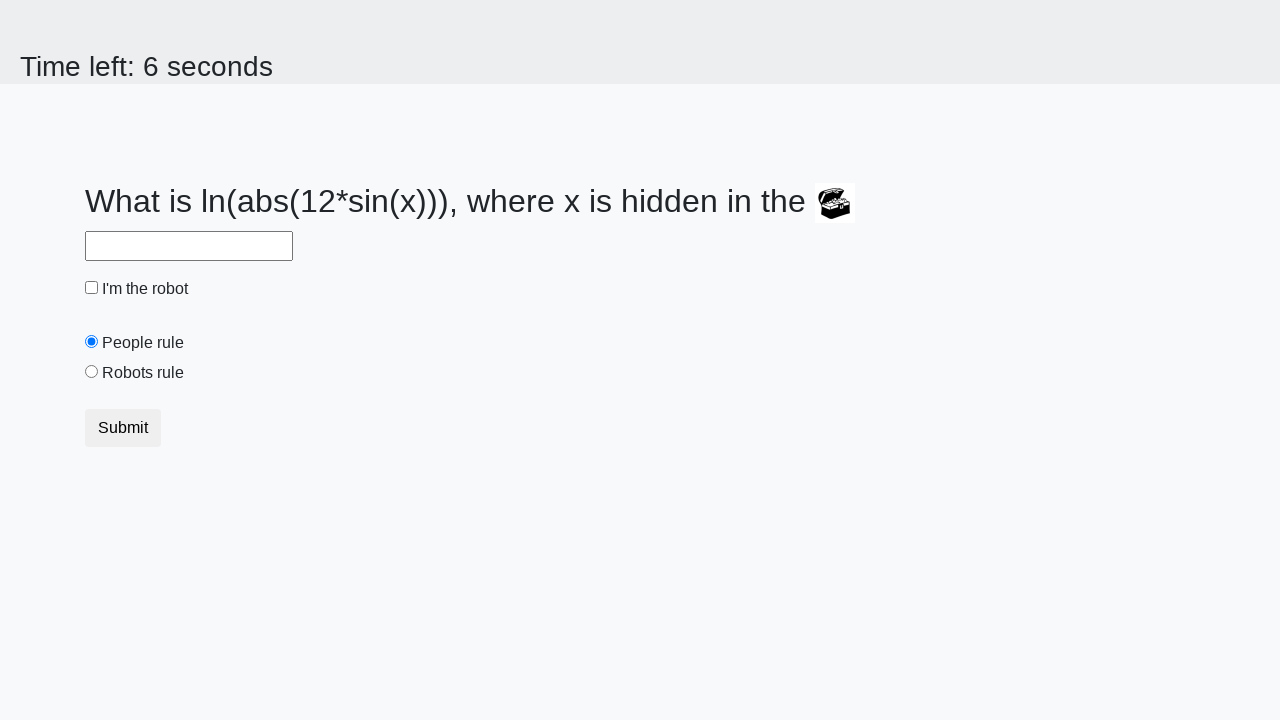

Calculated mathematical result: 2.0335461532404766
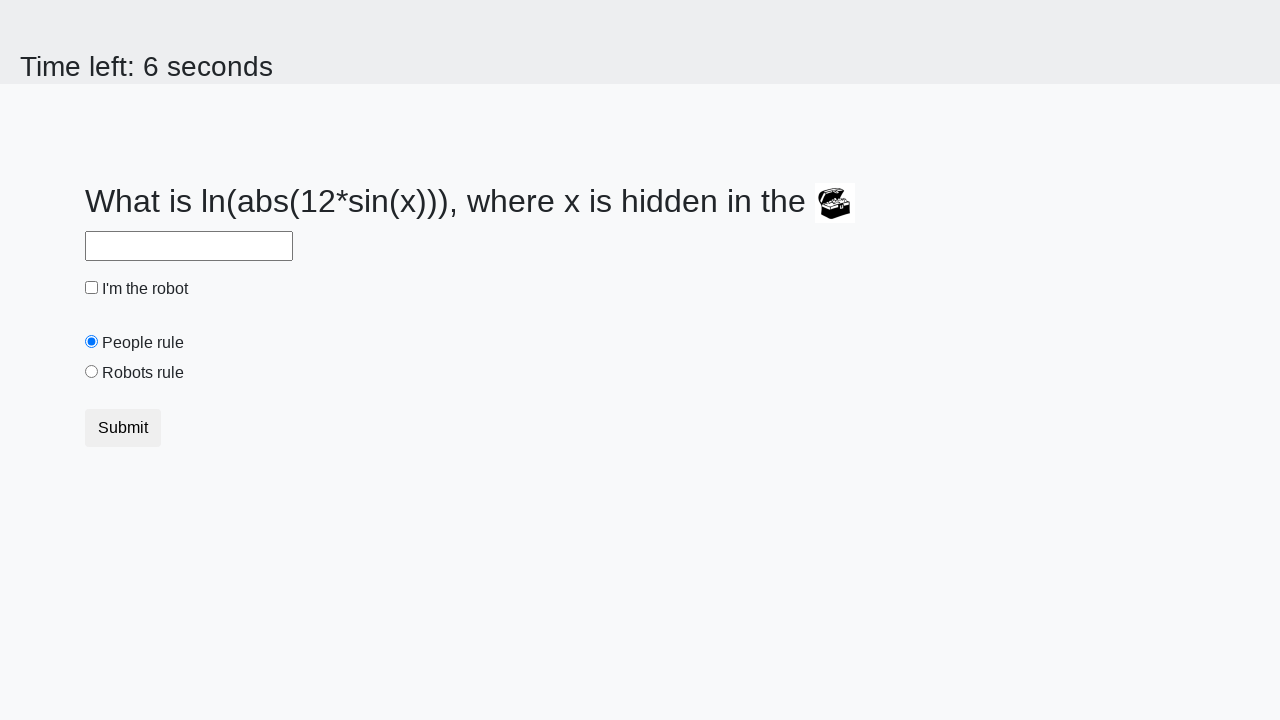

Filled answer field with calculated value: 2.0335461532404766 on #answer
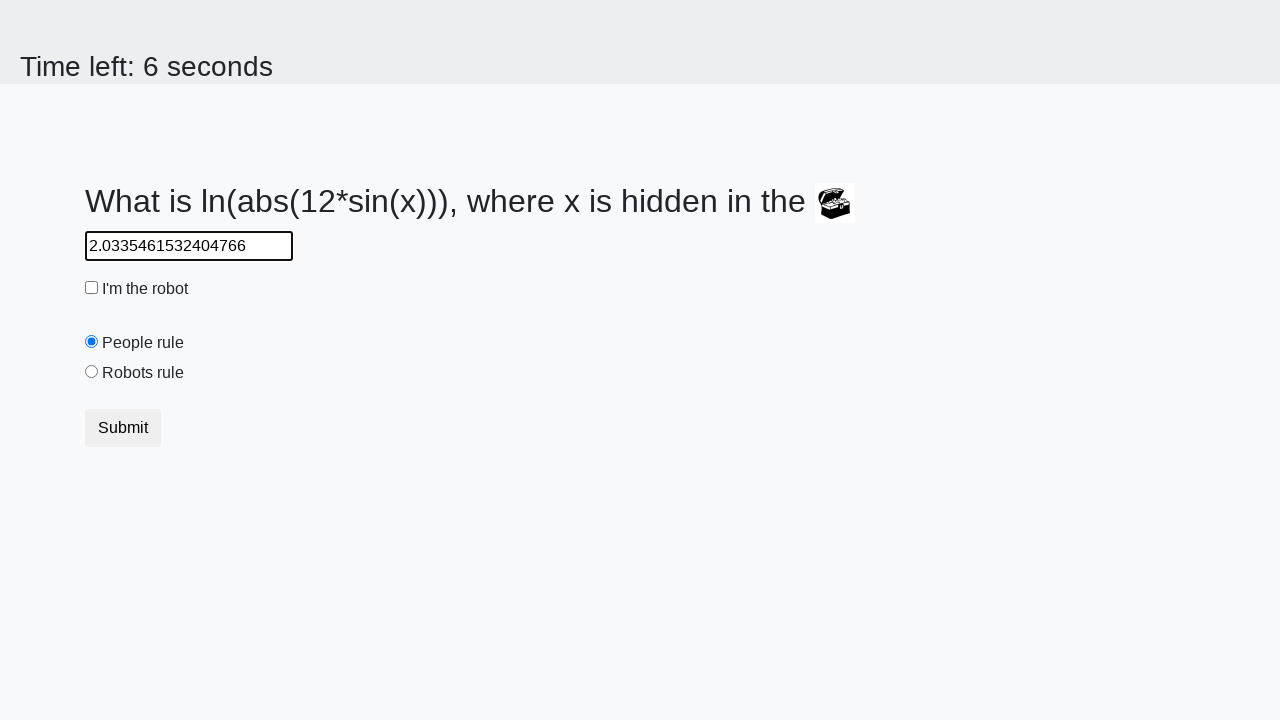

Checked the robot checkbox at (92, 288) on #robotCheckbox
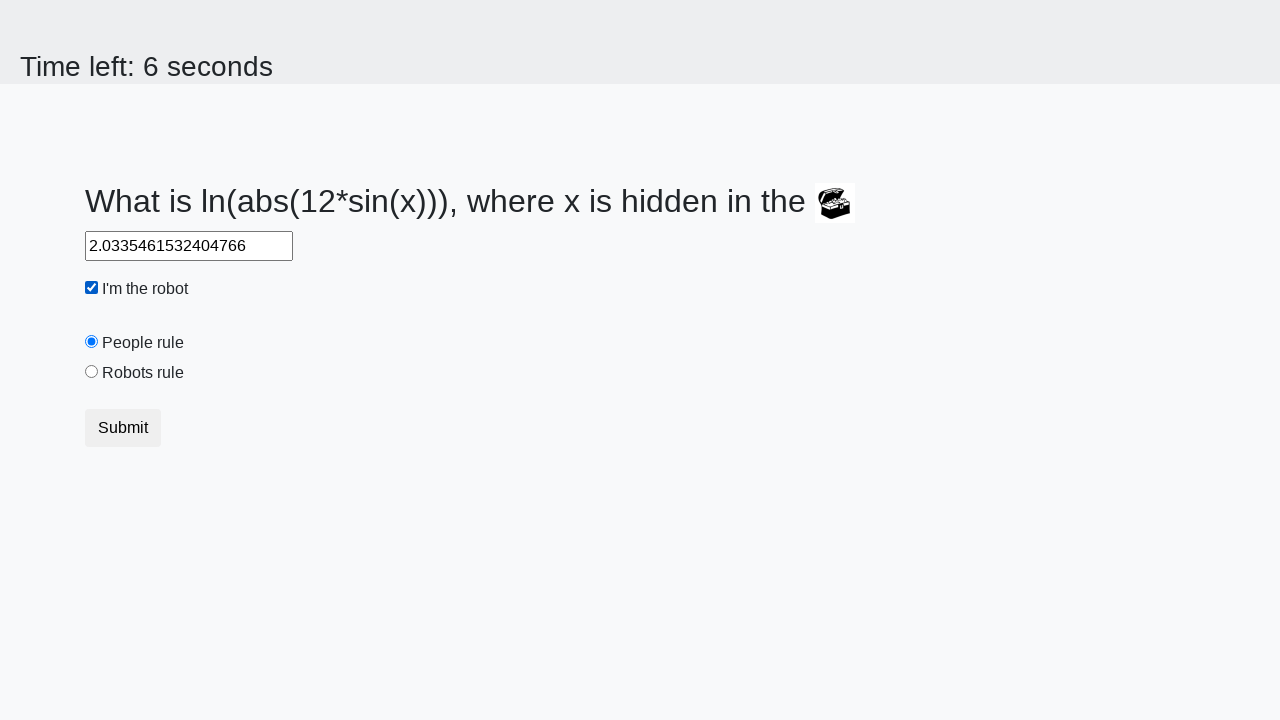

Selected the robots rule radio button at (92, 372) on #robotsRule
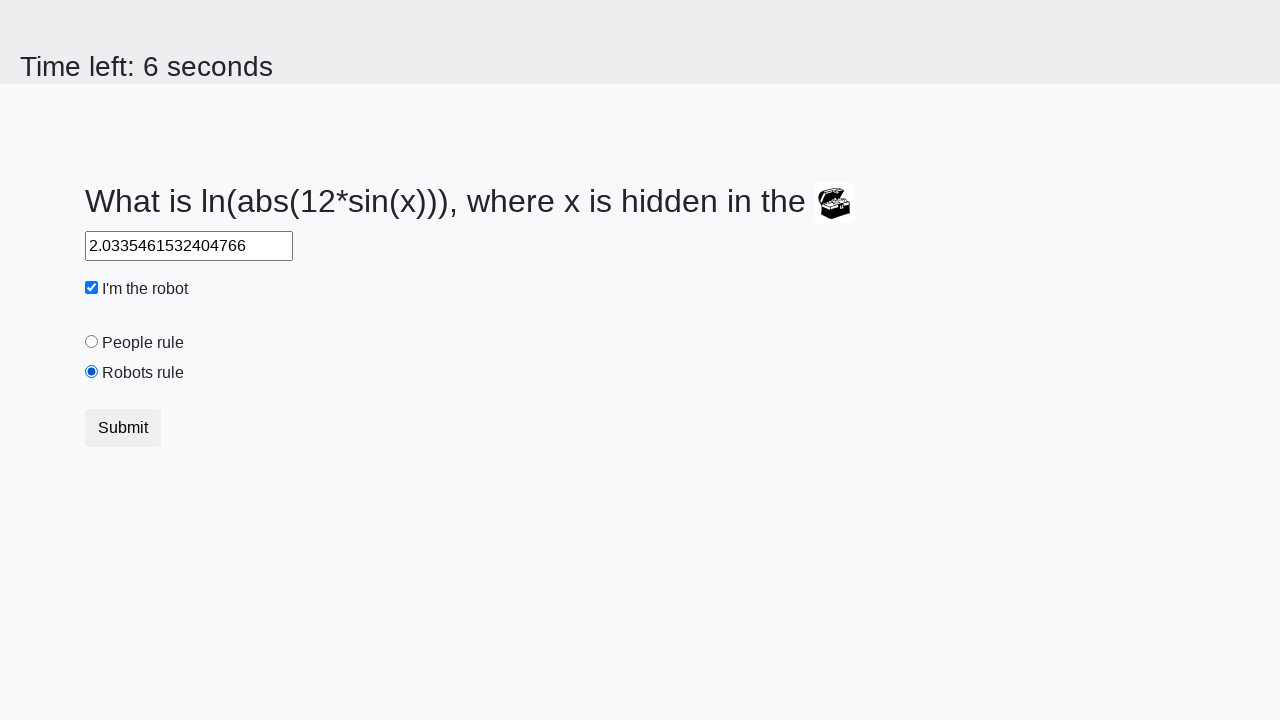

Submitted the form by clicking submit button at (123, 428) on .btn
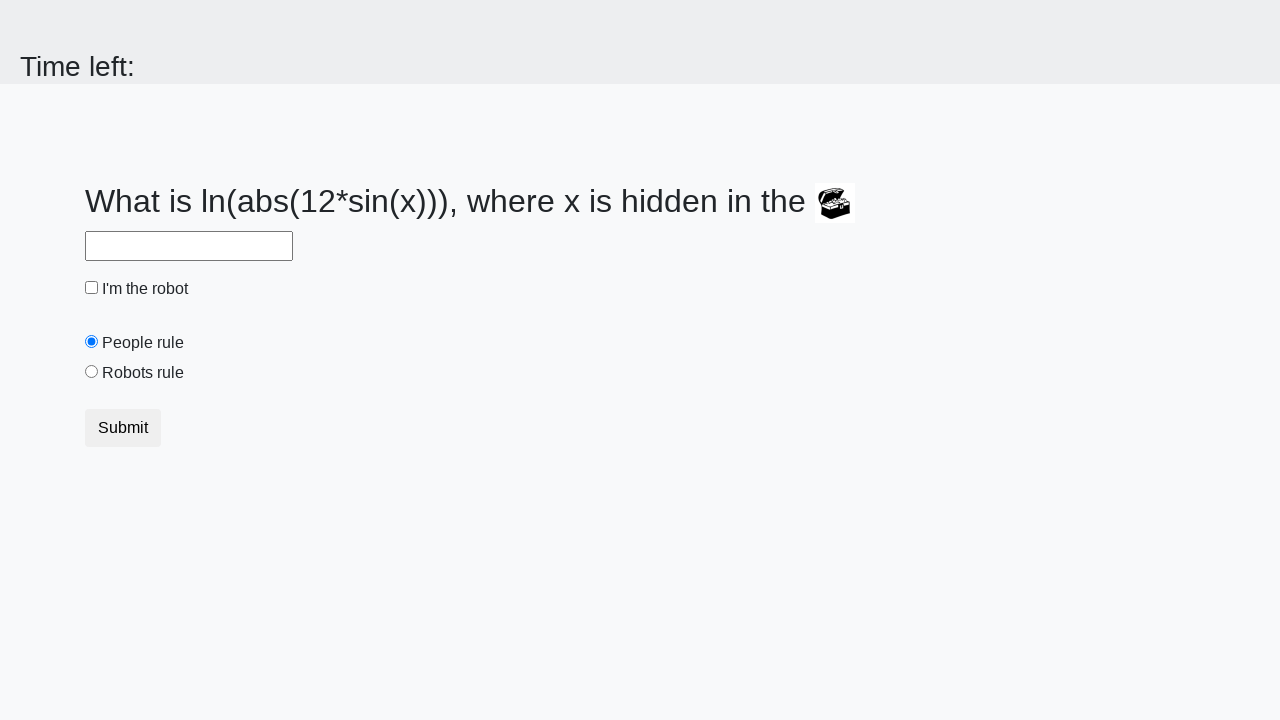

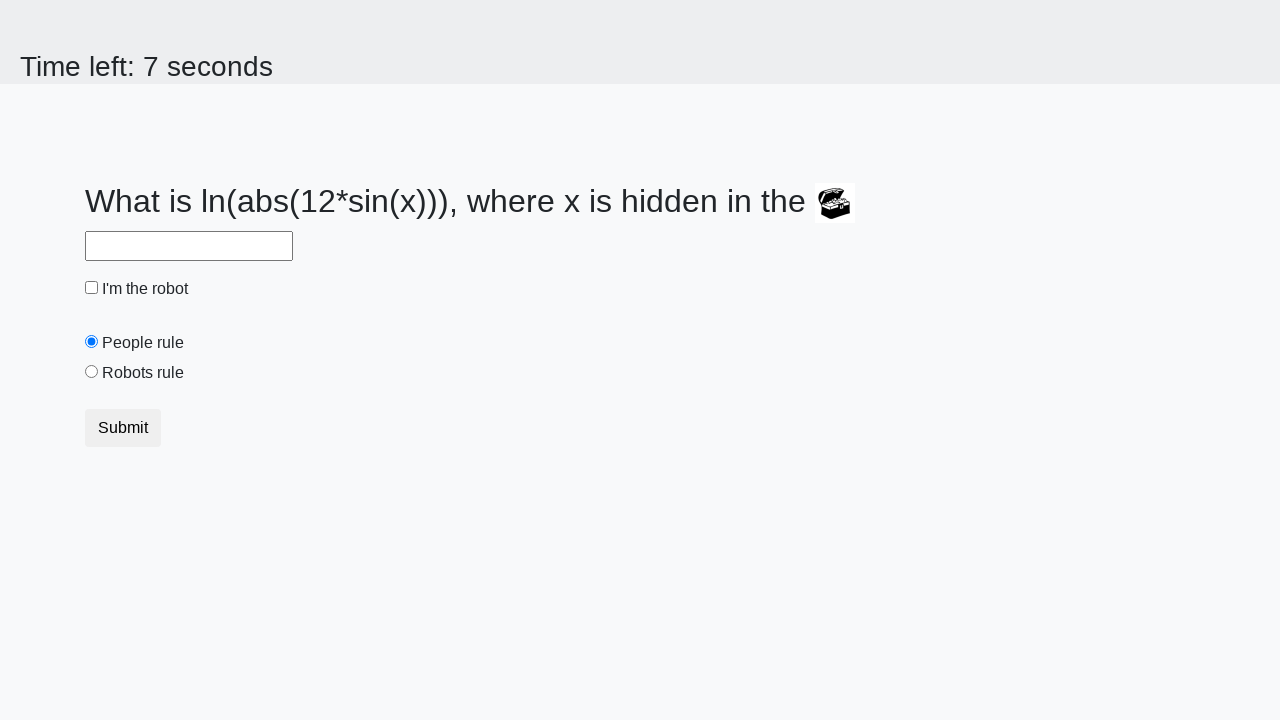